Tests that completed items are removed when Clear completed button is clicked

Starting URL: https://demo.playwright.dev/todomvc

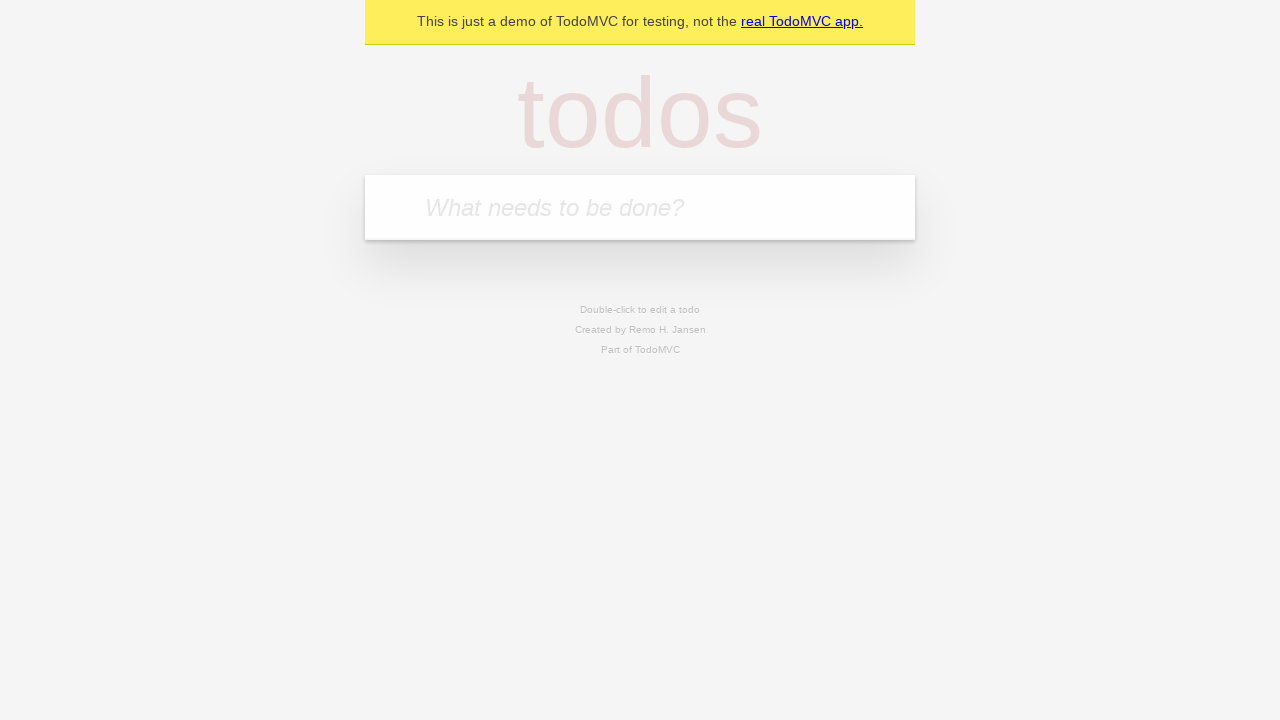

Filled input with first todo 'buy some cheese' on internal:attr=[placeholder="What needs to be done?"i]
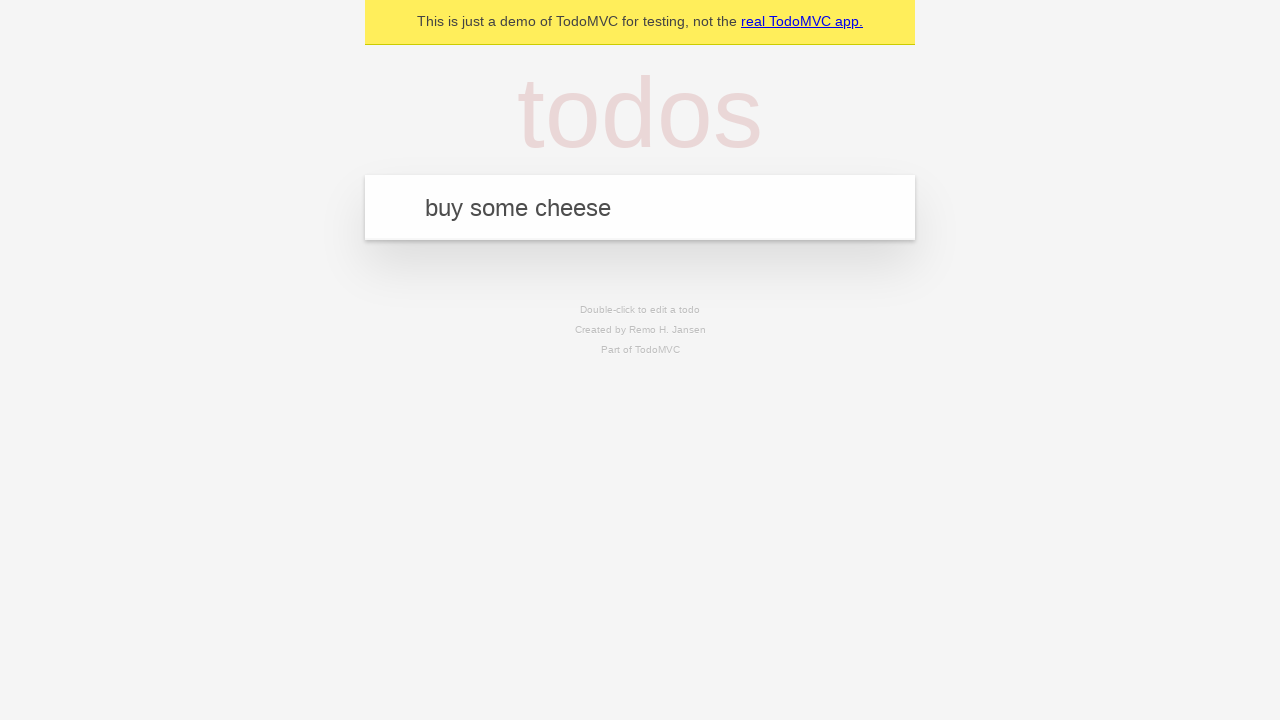

Pressed Enter to add first todo on internal:attr=[placeholder="What needs to be done?"i]
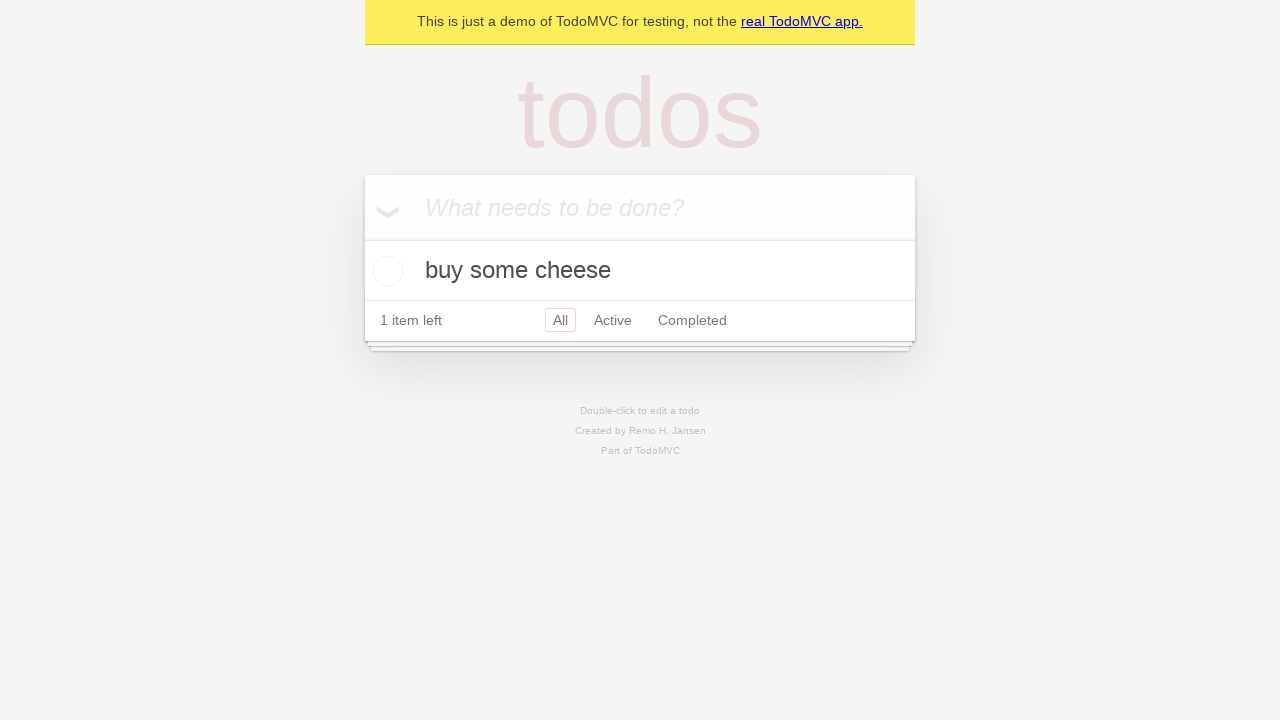

Filled input with second todo 'feed the cat' on internal:attr=[placeholder="What needs to be done?"i]
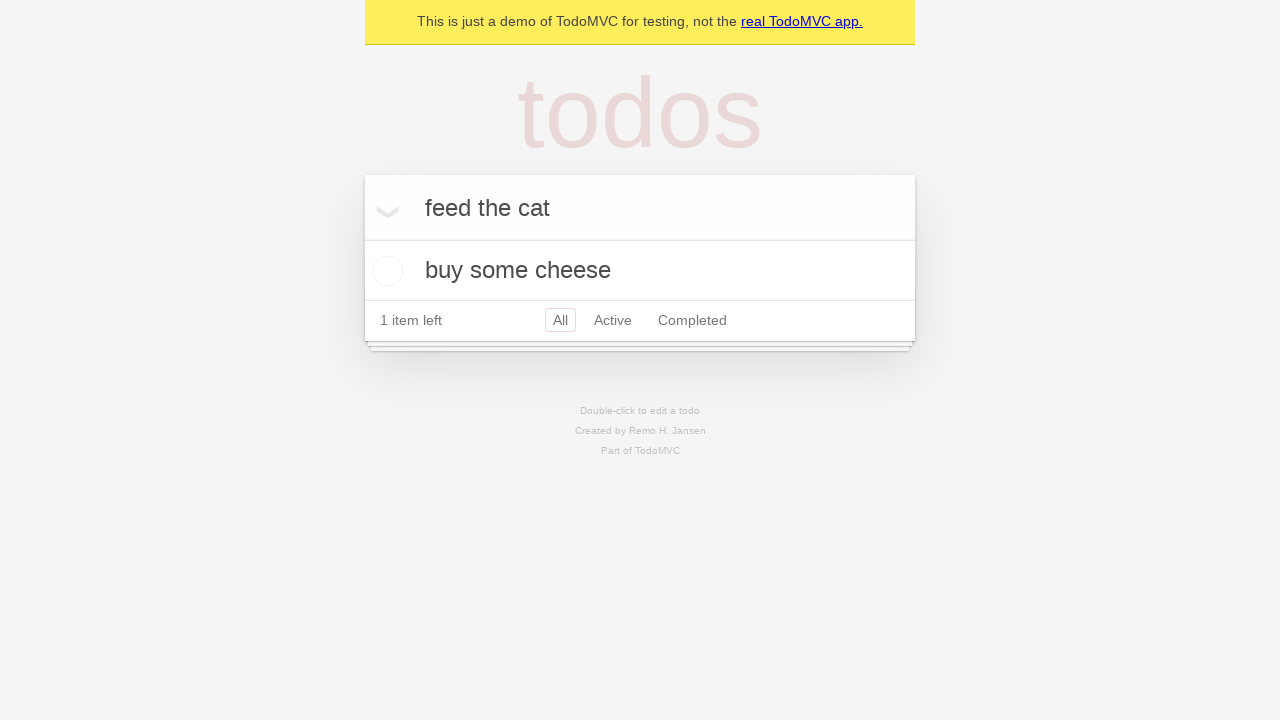

Pressed Enter to add second todo on internal:attr=[placeholder="What needs to be done?"i]
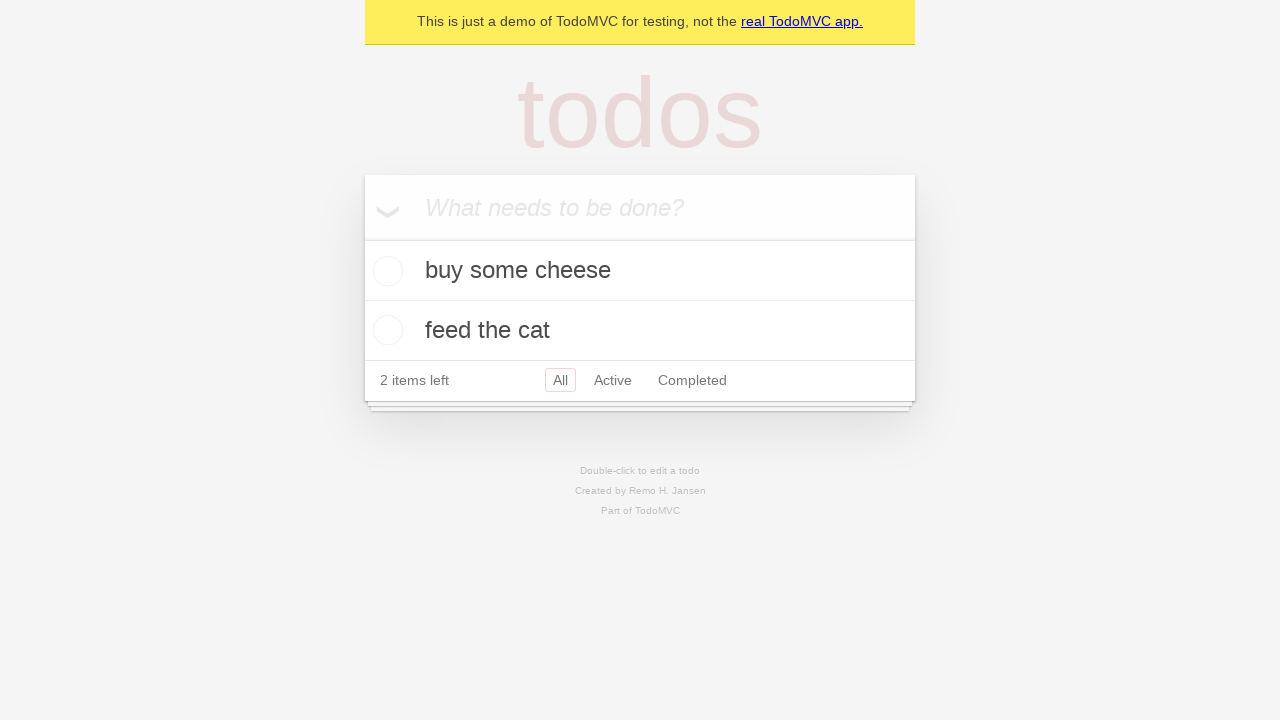

Filled input with third todo 'book a doctors appointment' on internal:attr=[placeholder="What needs to be done?"i]
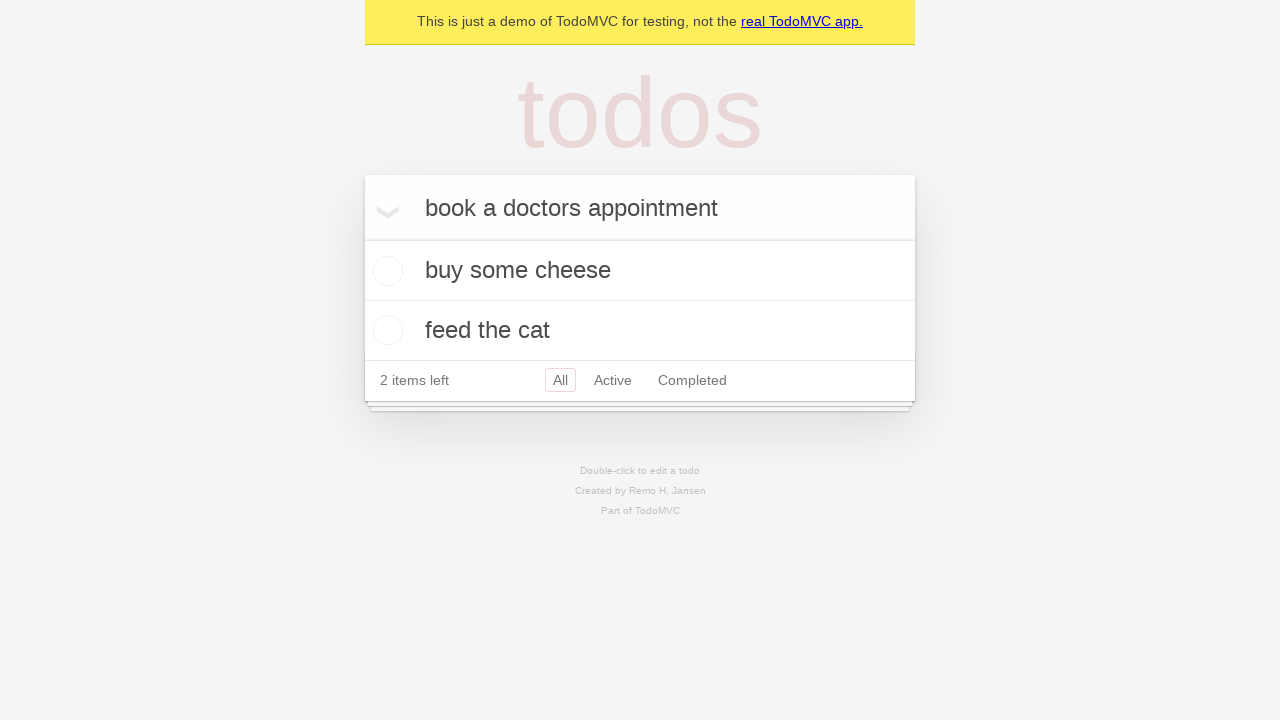

Pressed Enter to add third todo on internal:attr=[placeholder="What needs to be done?"i]
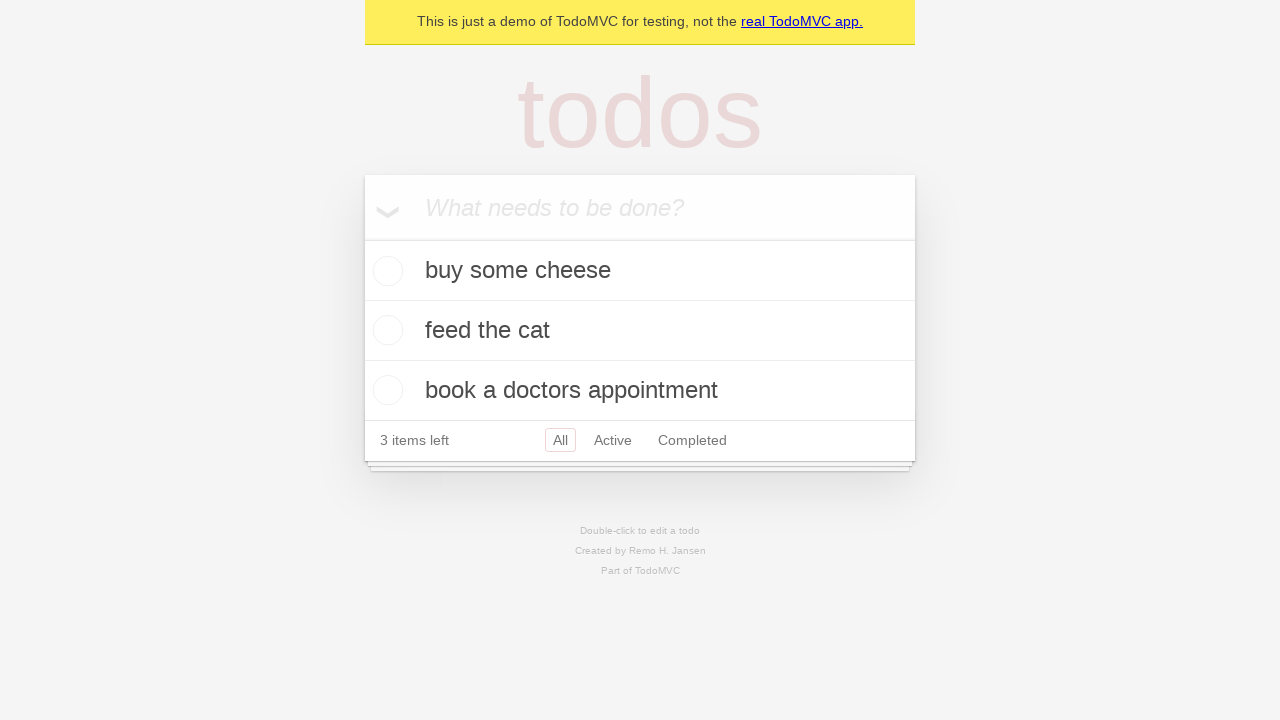

Checked the second todo item 'feed the cat' at (385, 330) on internal:testid=[data-testid="todo-item"s] >> nth=1 >> internal:role=checkbox
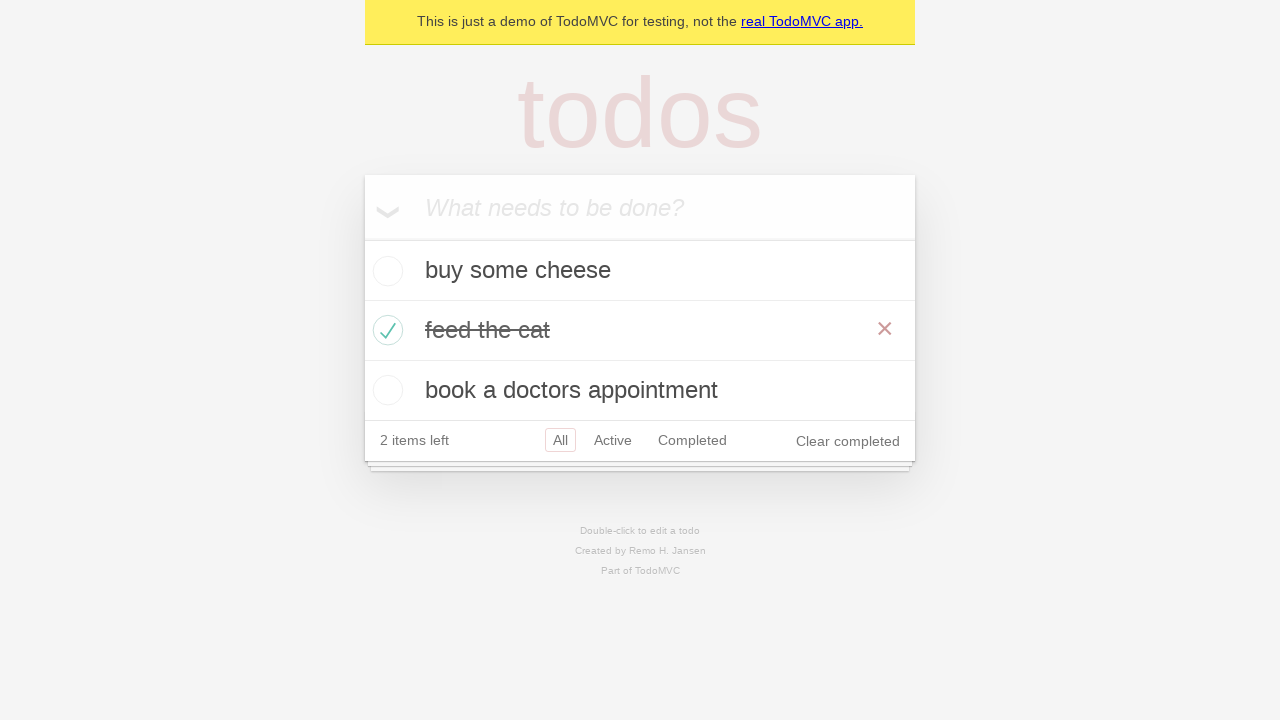

Clicked 'Clear completed' button to remove completed items at (848, 441) on internal:role=button[name="Clear completed"i]
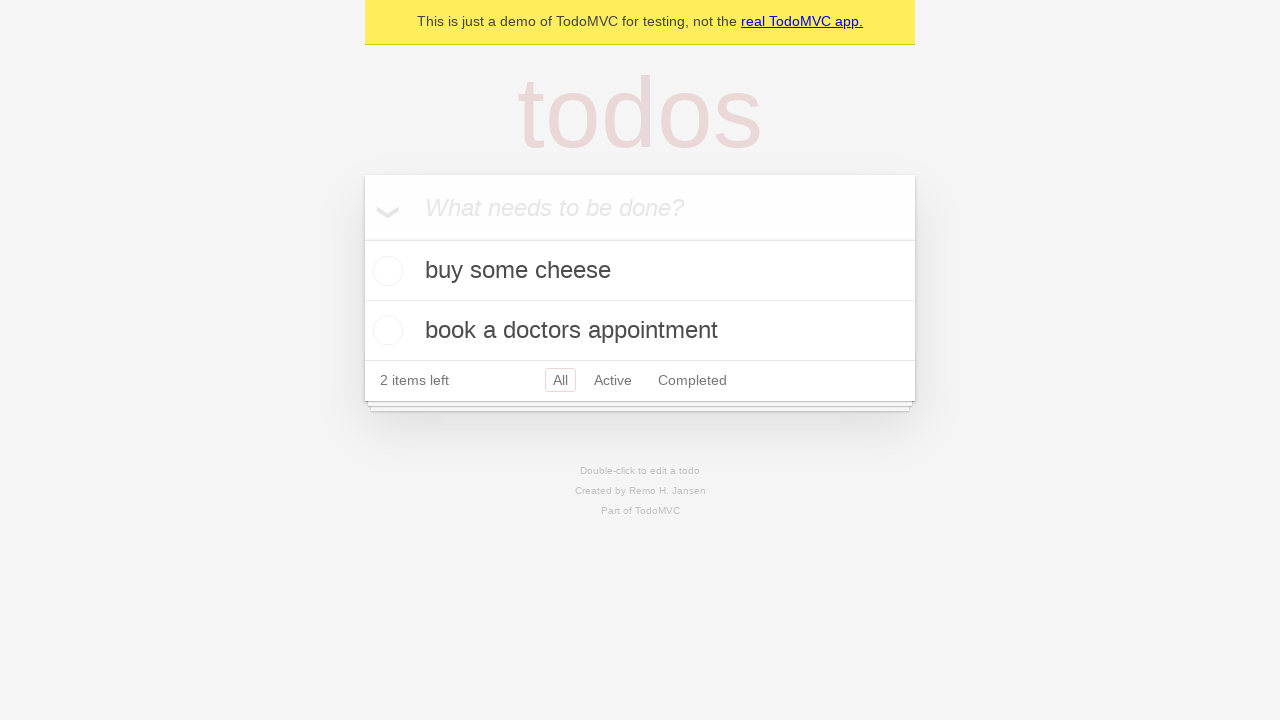

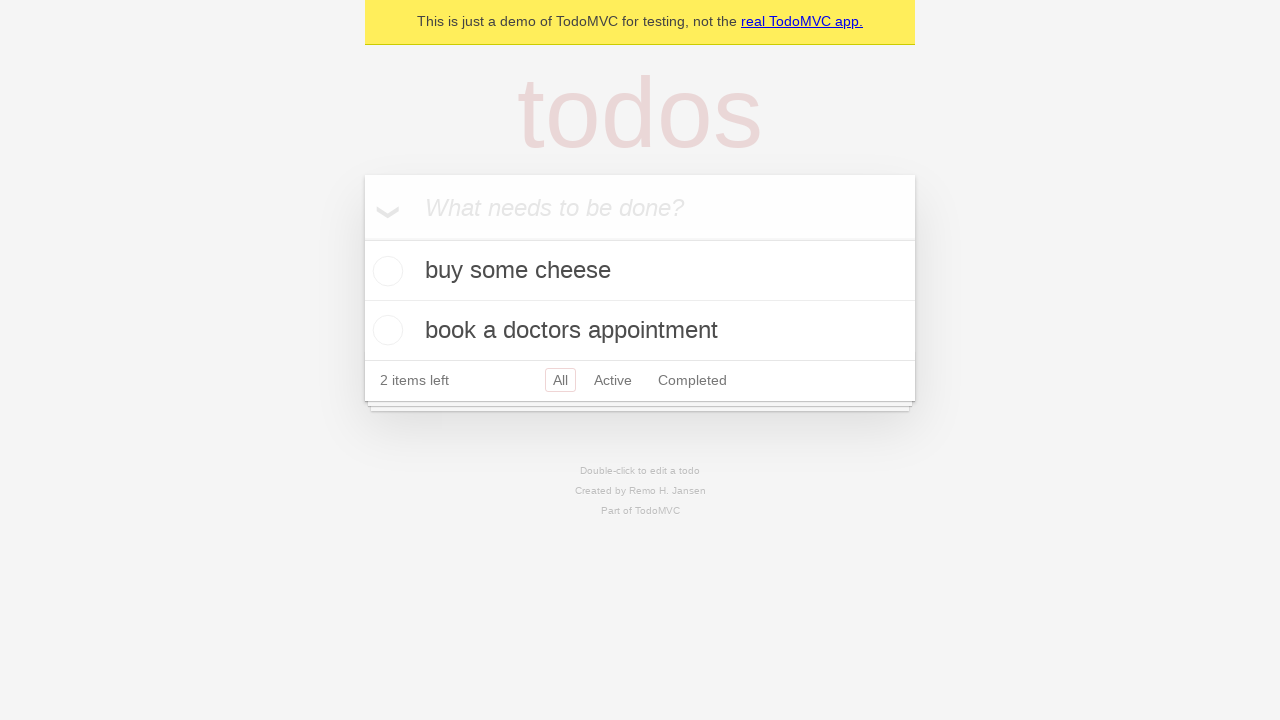